Tests the FAQ section on a scooter rental website by scrolling to the "Questions about important things" block and verifying that clicking on a question reveals the correct answer. This is a parameterized test that checks multiple FAQ items.

Starting URL: https://qa-scooter.praktikum-services.ru/

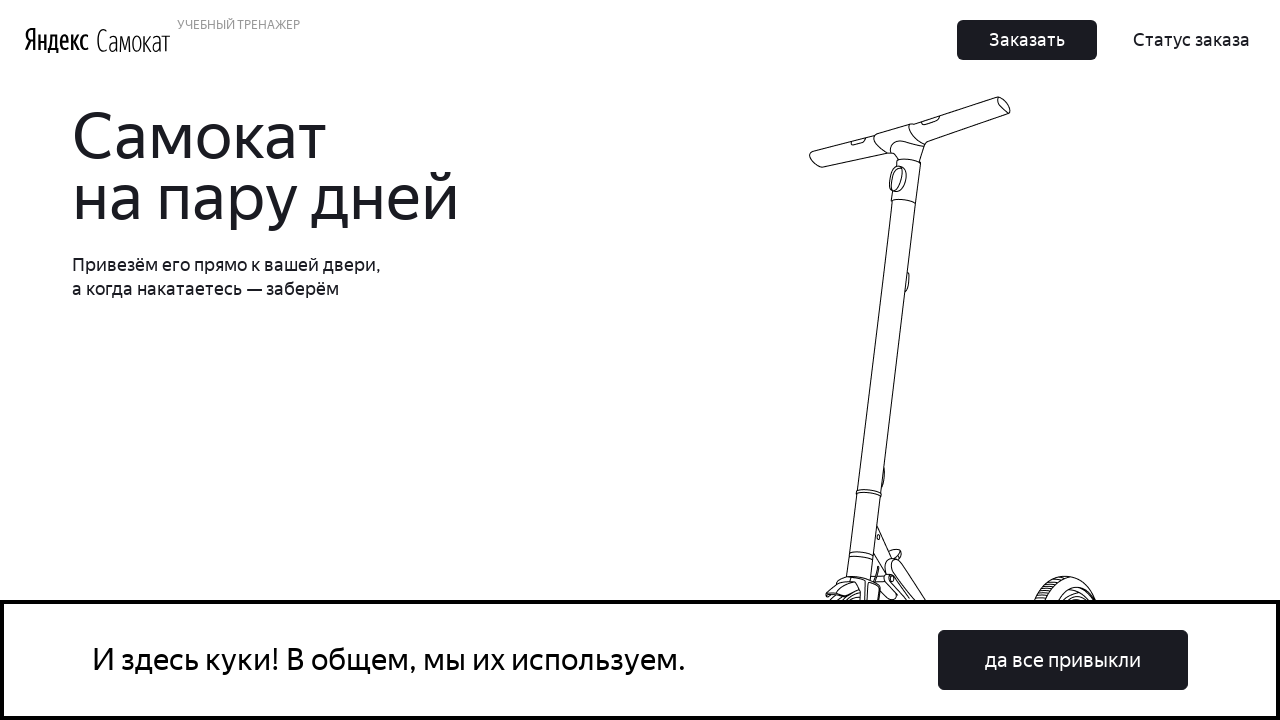

Scrolled to 'Questions about important things' (Вопросы о важном) section
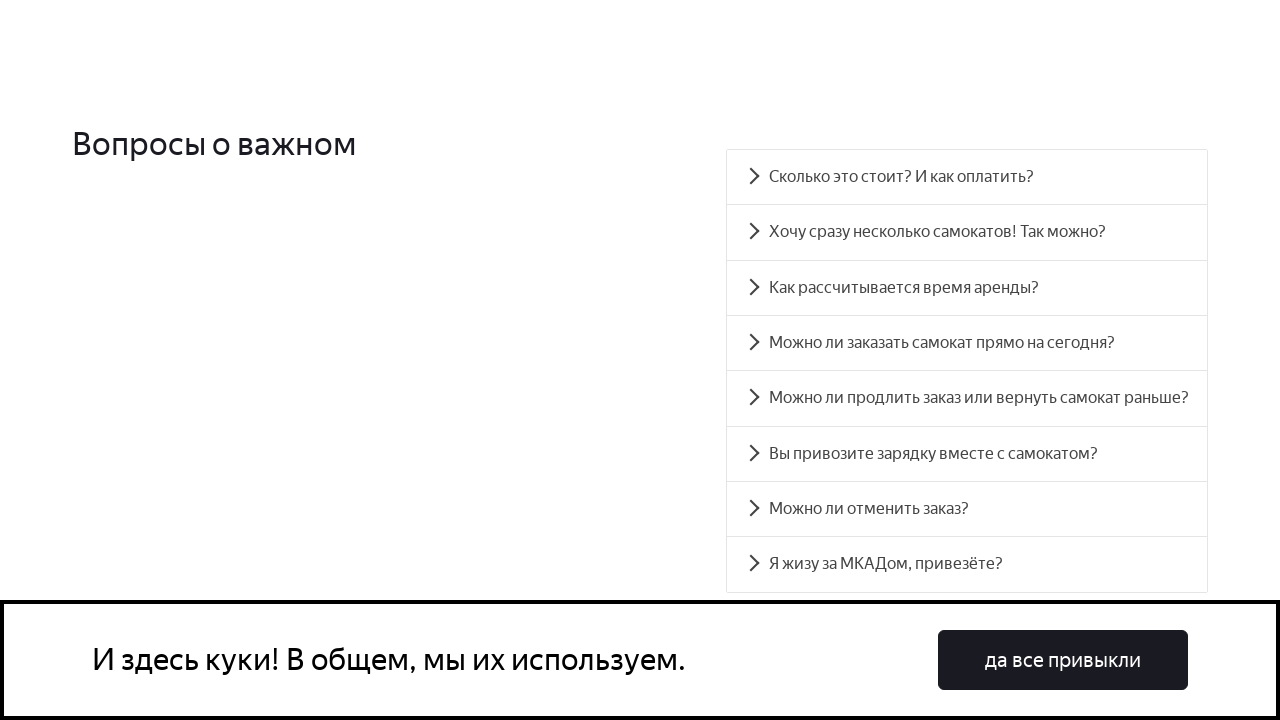

FAQ accordion block became visible
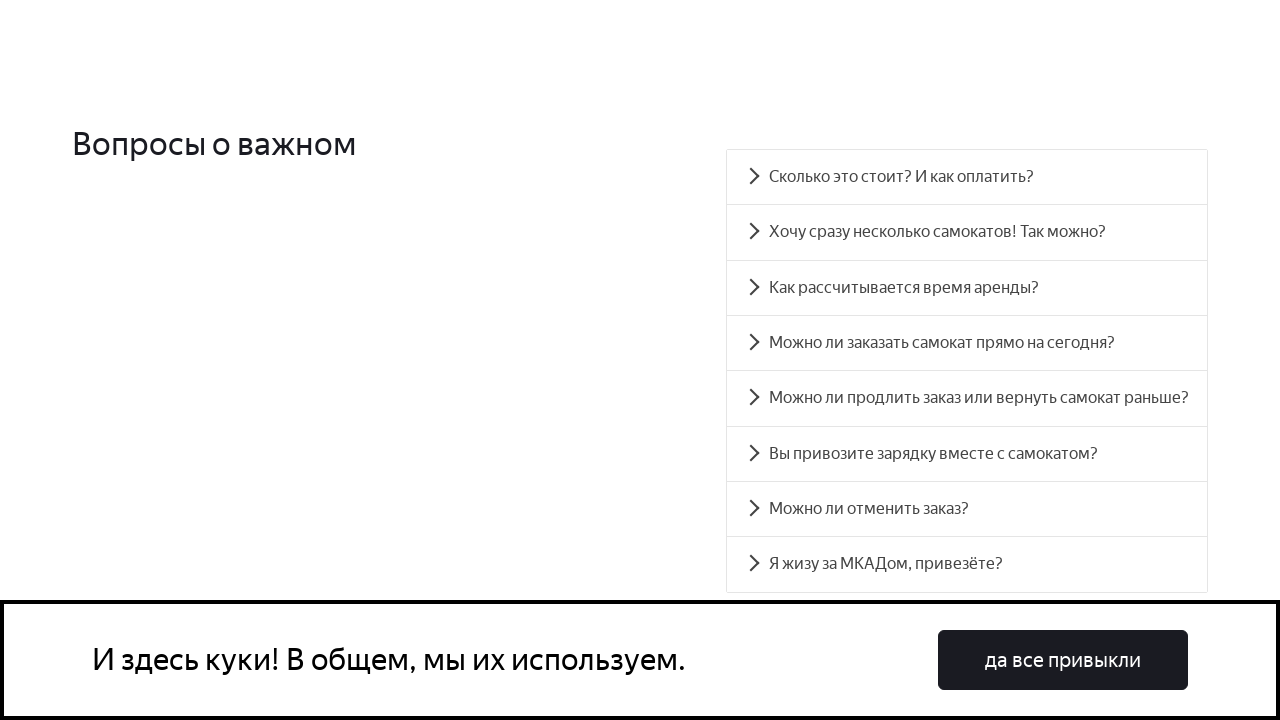

Clicked FAQ question: 'Сколько это стоит? И как оплатить?' at (967, 177) on text=Сколько это стоит? И как оплатить? >> nth=0
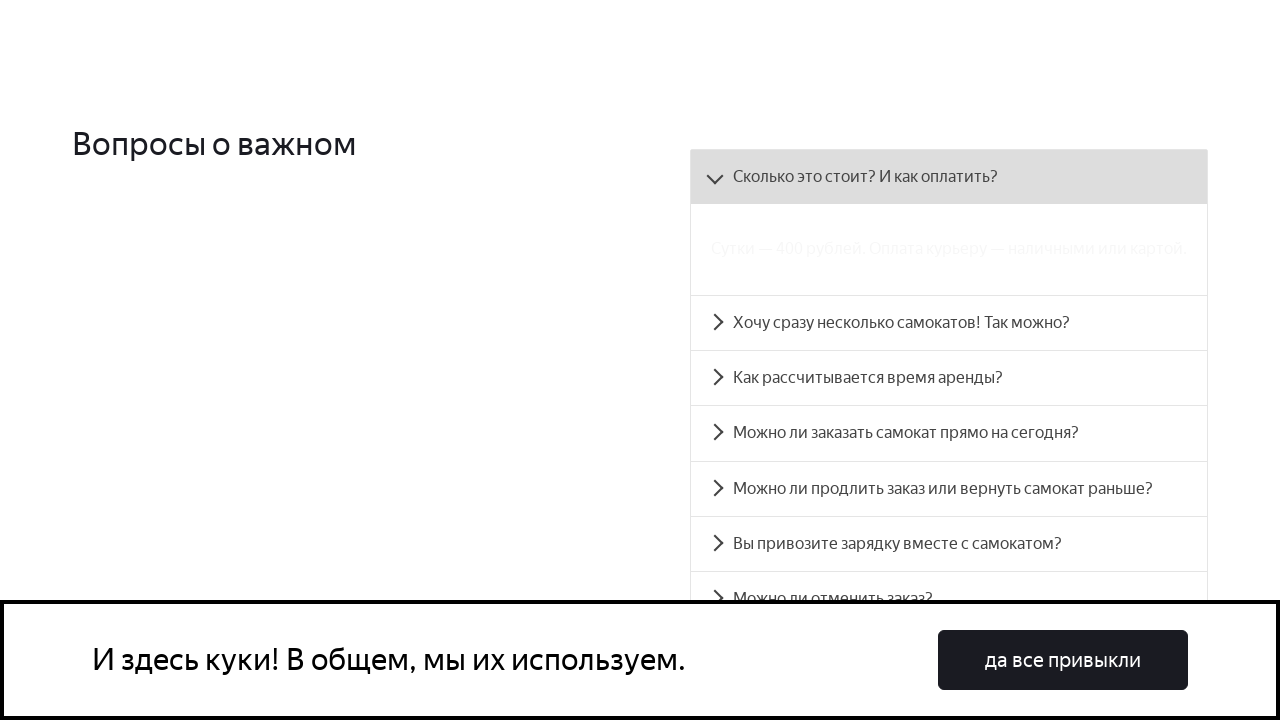

Waited for accordion animation after clicking question
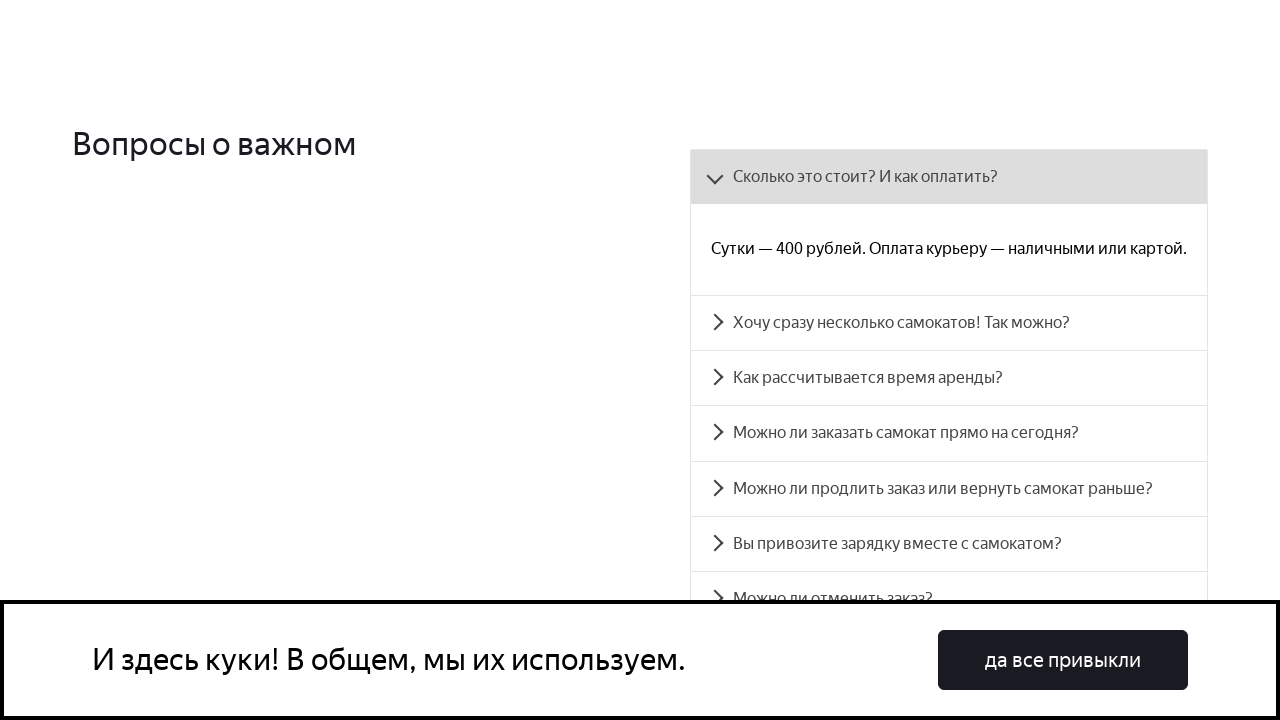

Clicked FAQ question: 'Хочу сразу несколько самокатов! Так можно?' at (949, 323) on text=Хочу сразу несколько самокатов! Так можно? >> nth=0
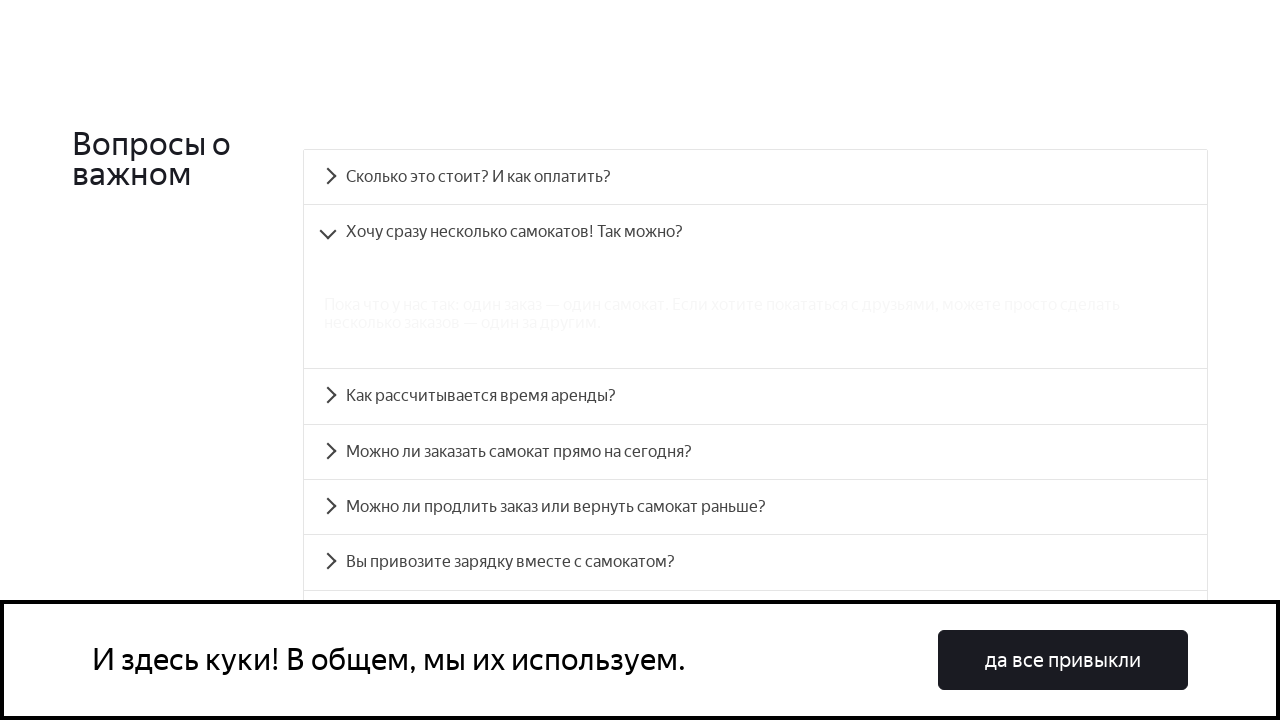

Waited for accordion animation after clicking question
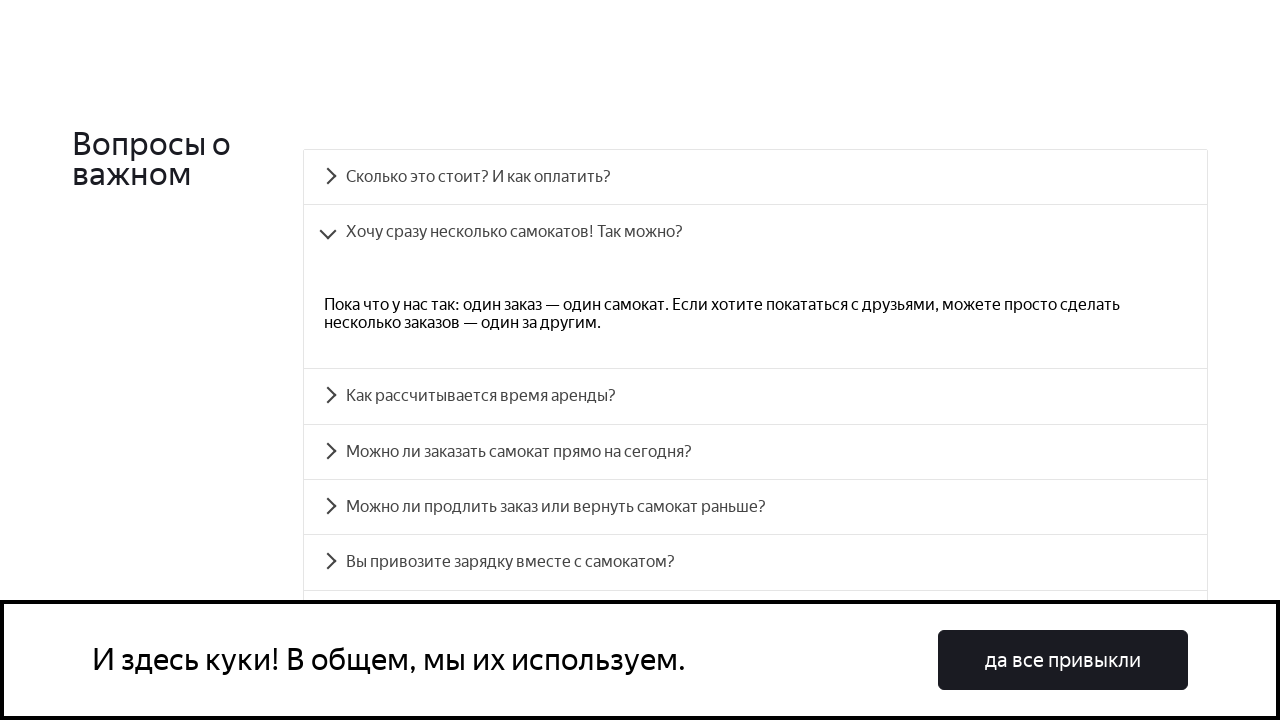

Clicked FAQ question: 'Как рассчитывается время аренды?' at (755, 396) on text=Как рассчитывается время аренды? >> nth=0
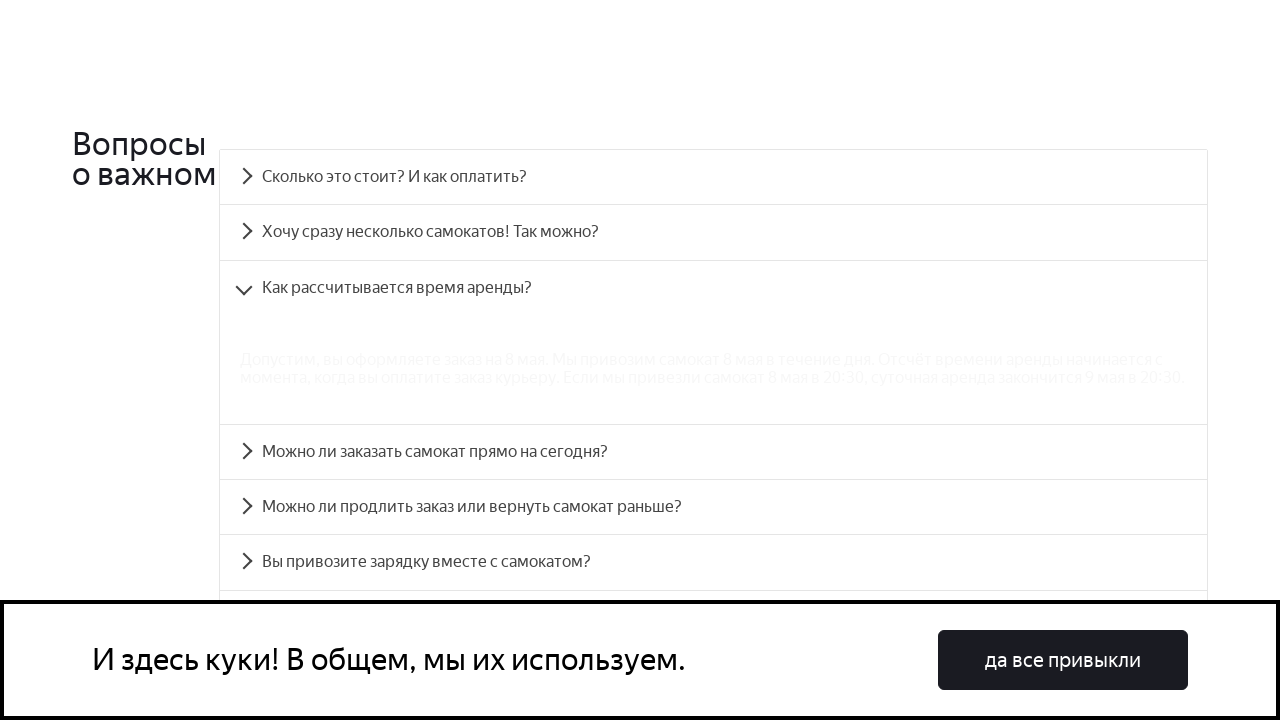

Waited for accordion animation after clicking question
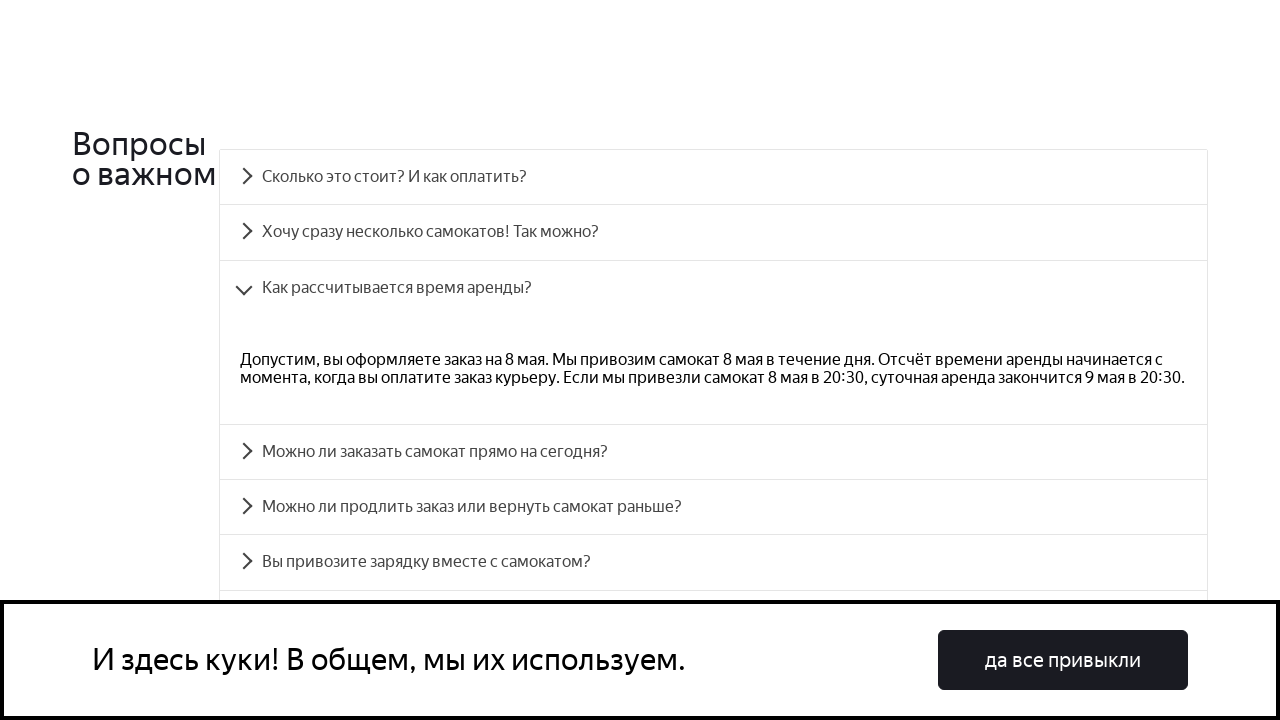

Clicked FAQ question: 'Можно ли заказать самокат прямо на сегодня?' at (714, 452) on text=Можно ли заказать самокат прямо на сегодня? >> nth=0
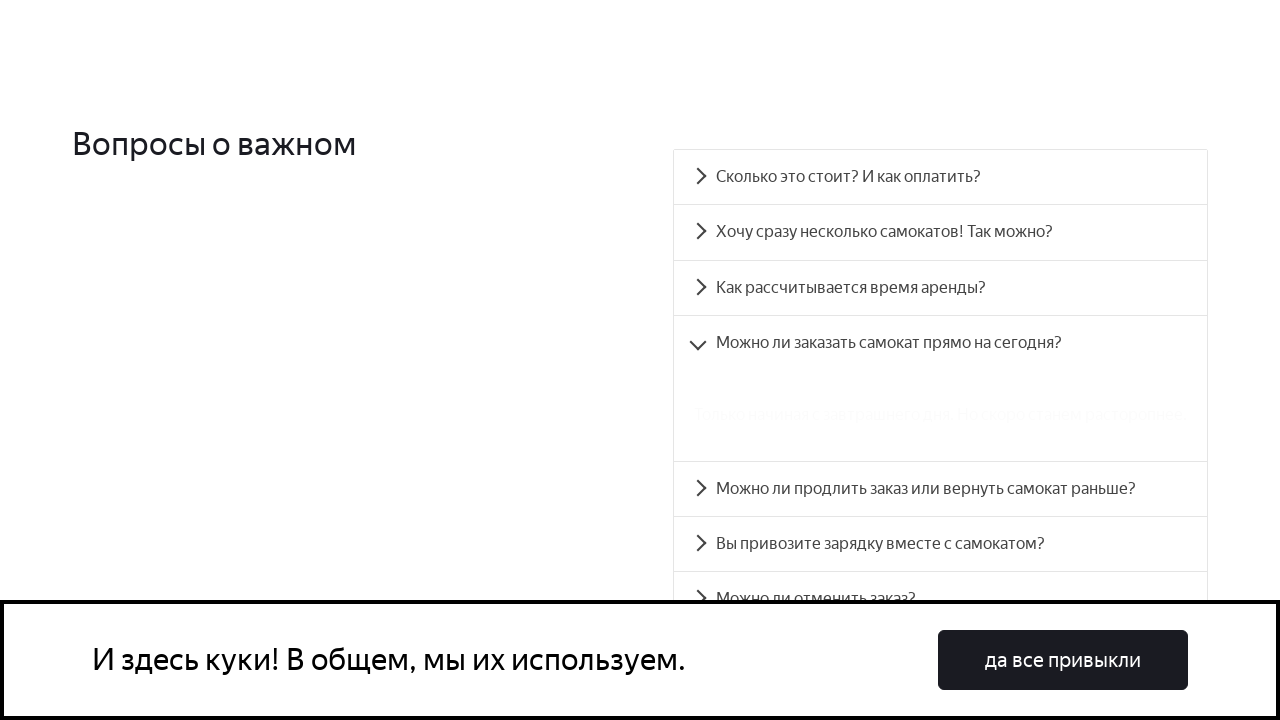

Waited for accordion animation after clicking question
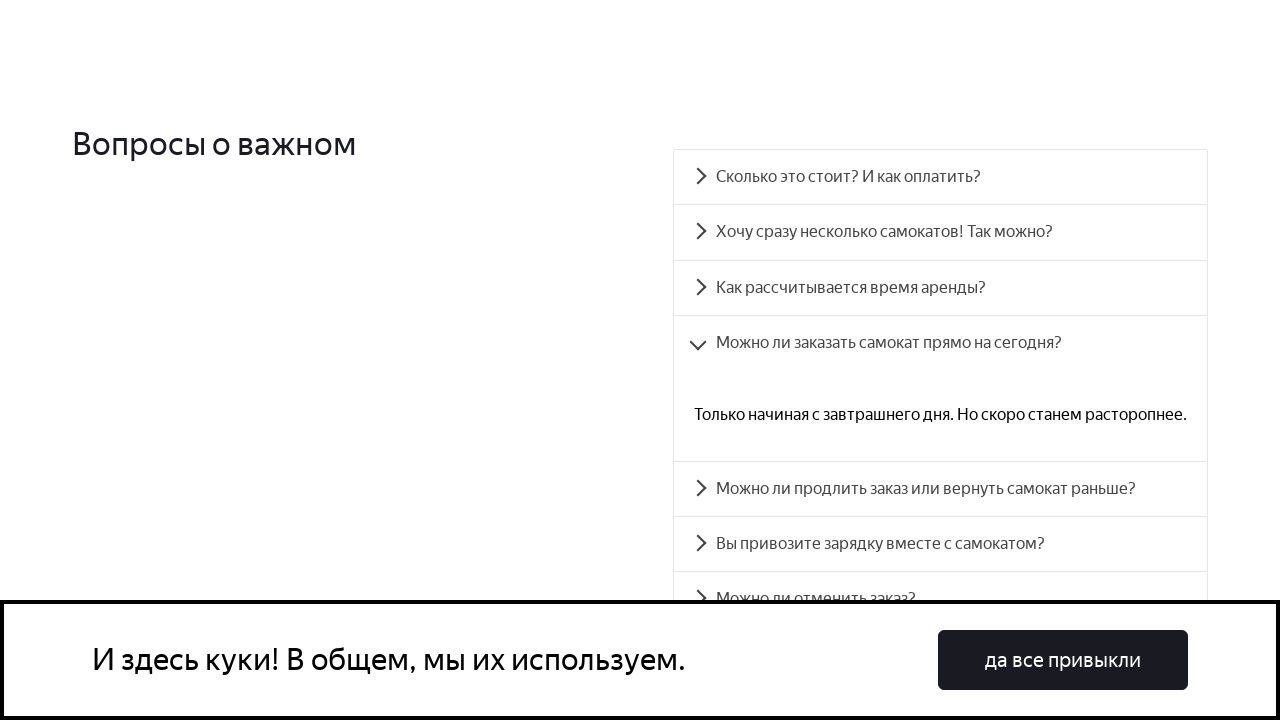

Clicked FAQ question: 'Можно ли продлить заказ или вернуть самокат раньше?' at (940, 489) on text=Можно ли продлить заказ или вернуть самокат раньше? >> nth=0
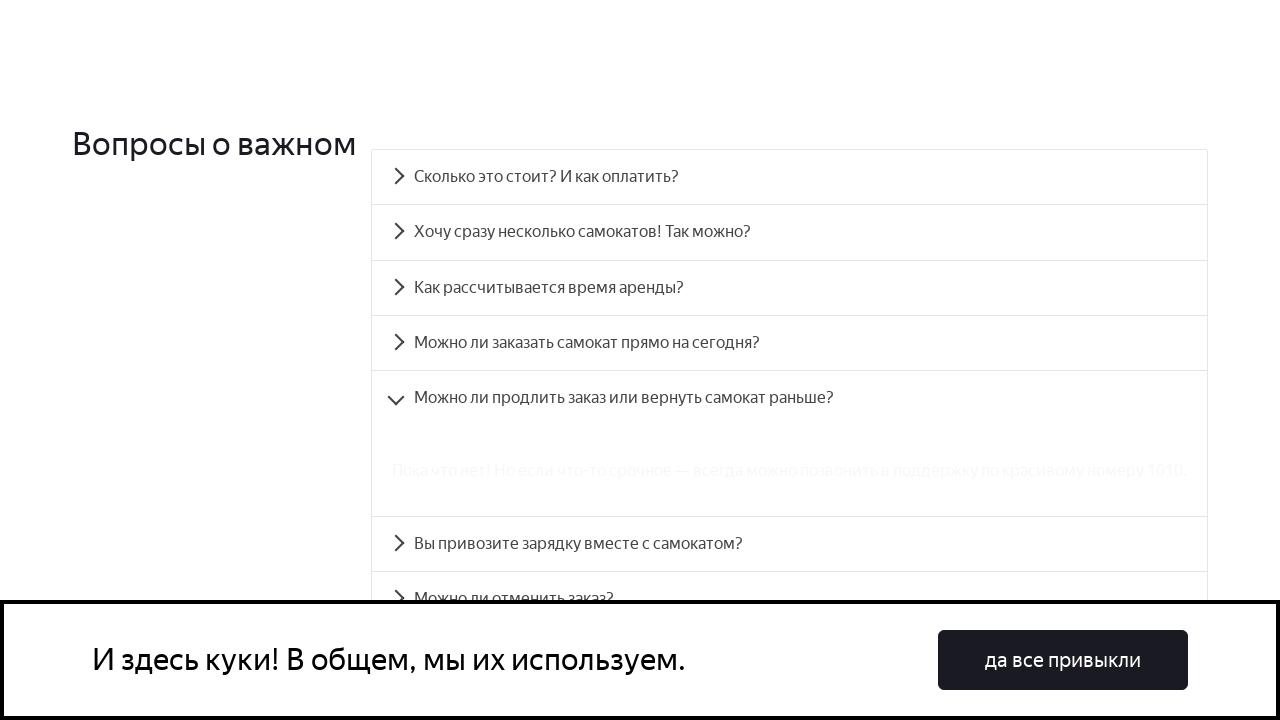

Waited for accordion animation after clicking question
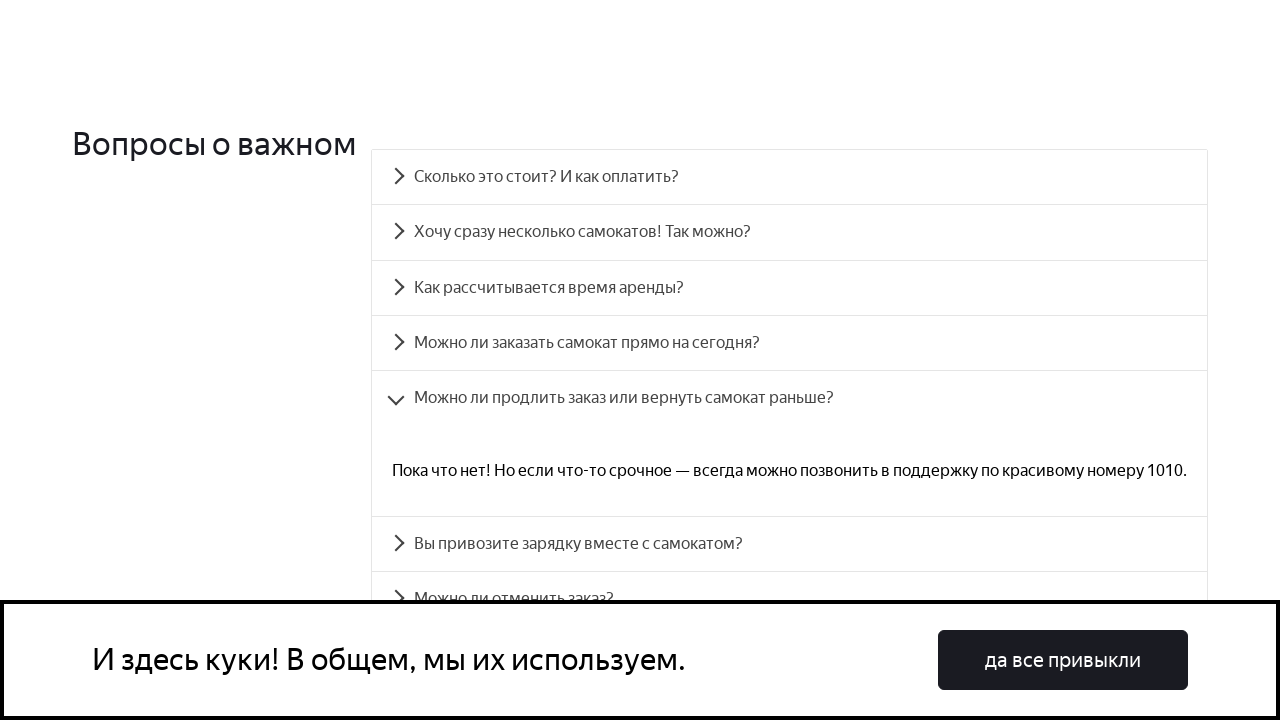

Clicked FAQ question: 'Можно ли отменить заказ?' at (790, 437) on text=Можно ли отменить заказ? >> nth=0
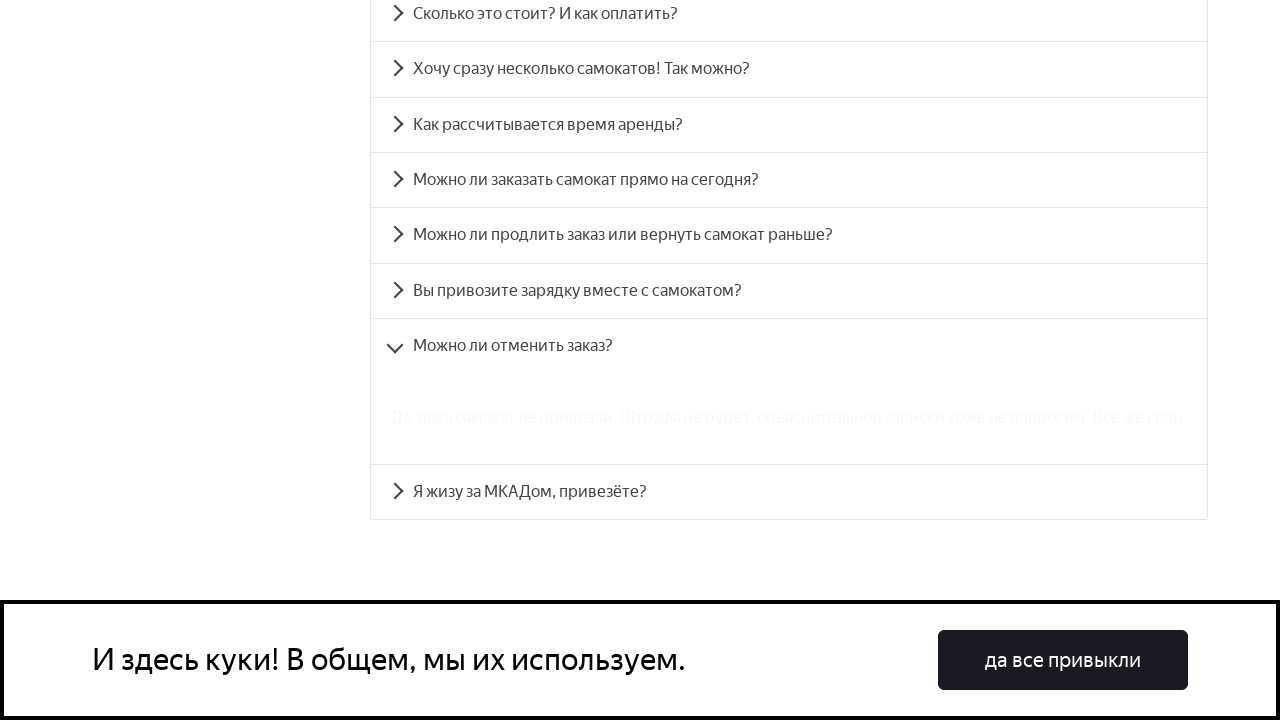

Waited for accordion animation after clicking question
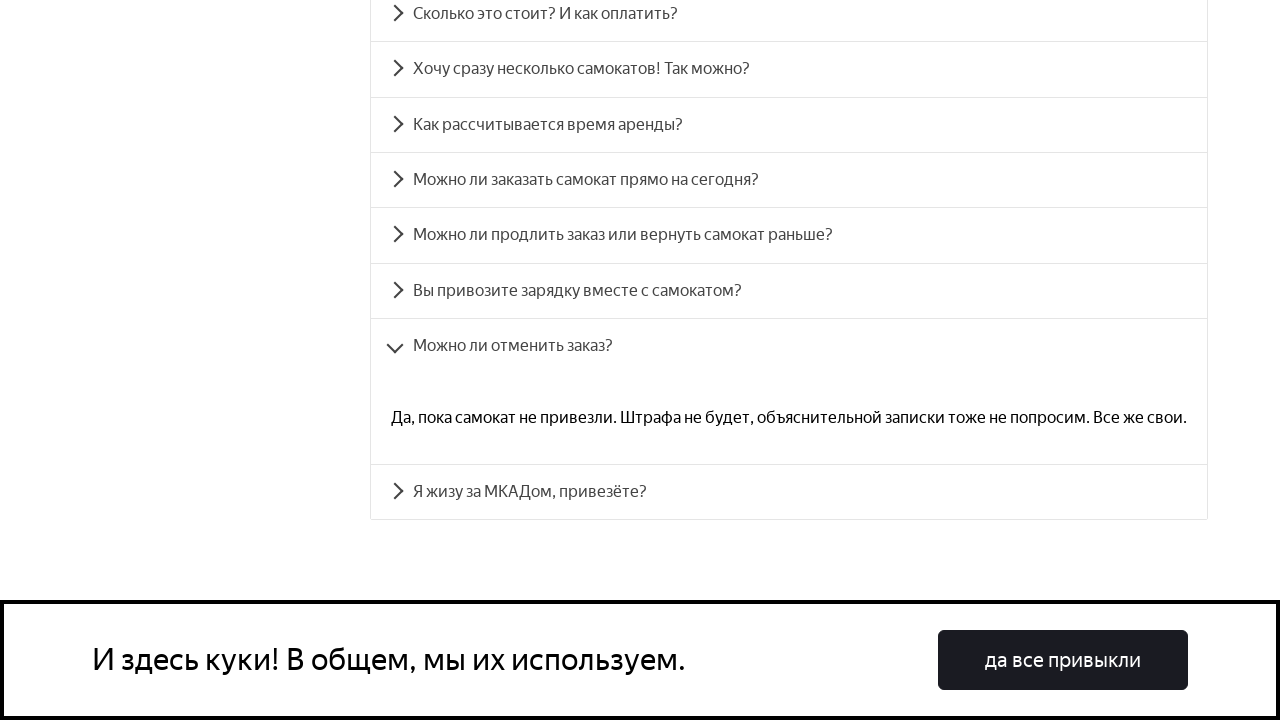

Clicked FAQ question: 'Я жизу за МКАДом, привезёте?' at (789, 492) on text=Я жизу за МКАДом, привезёте? >> nth=0
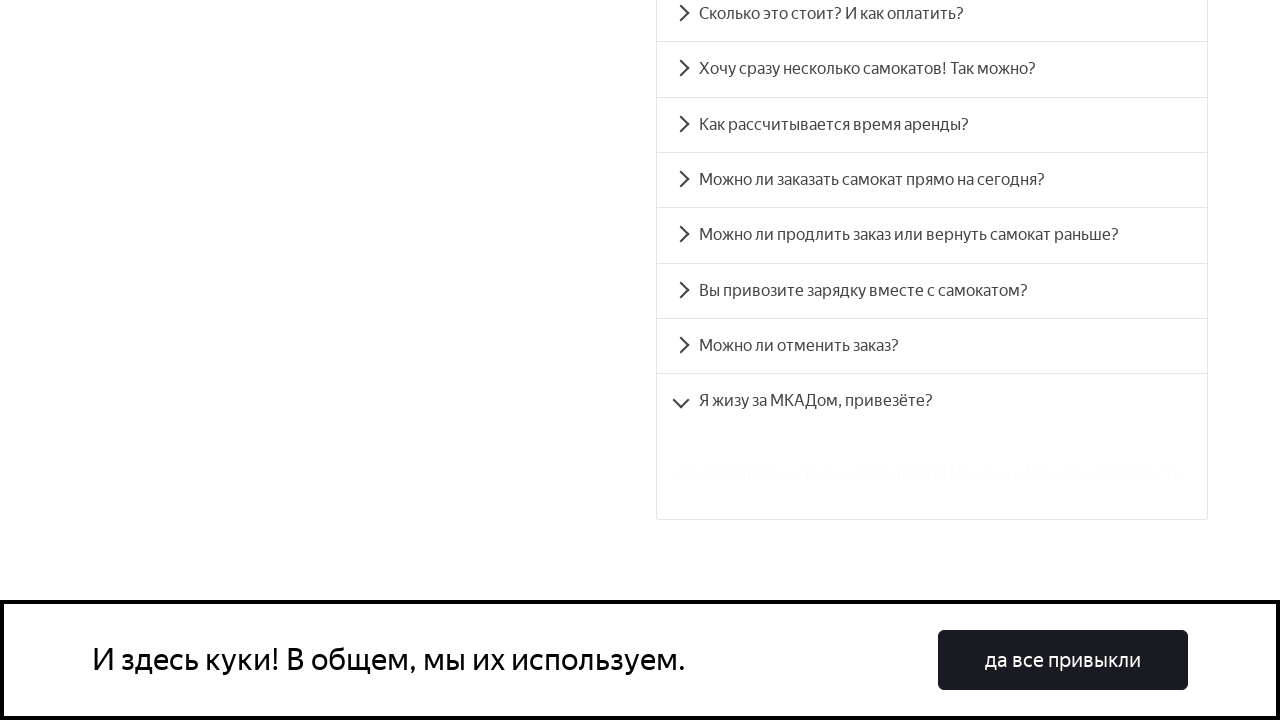

Waited for accordion animation after clicking question
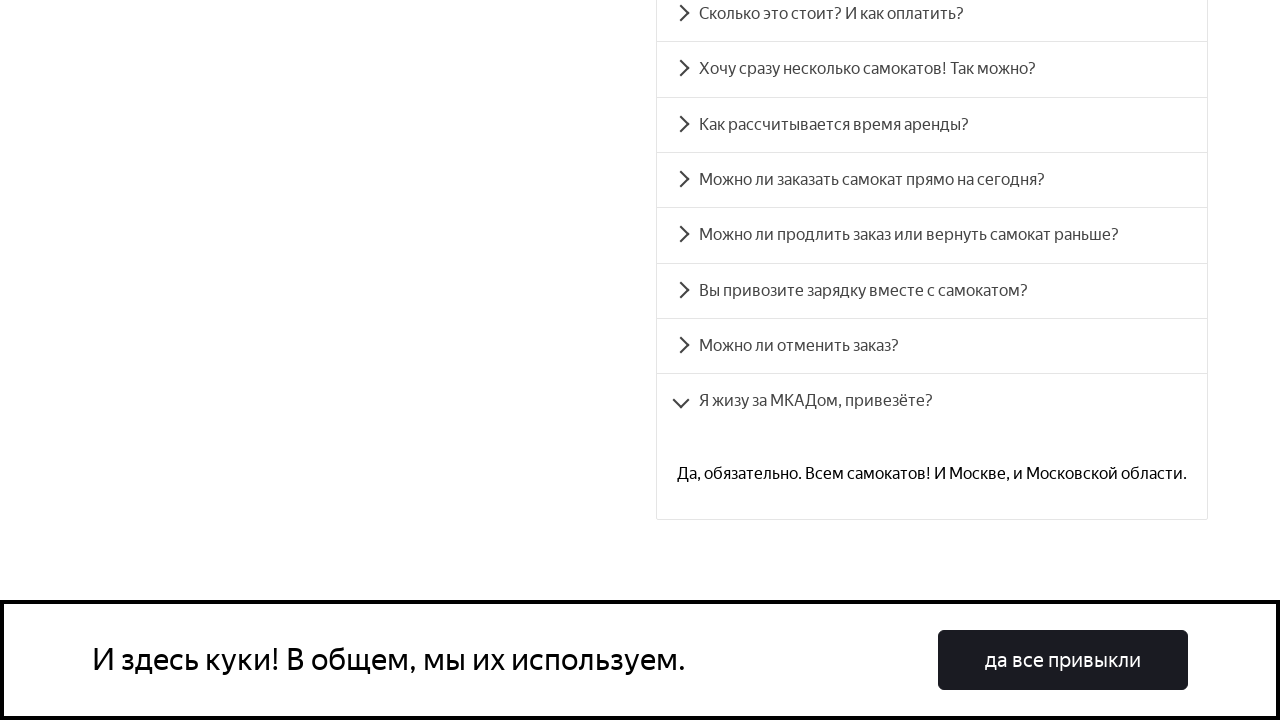

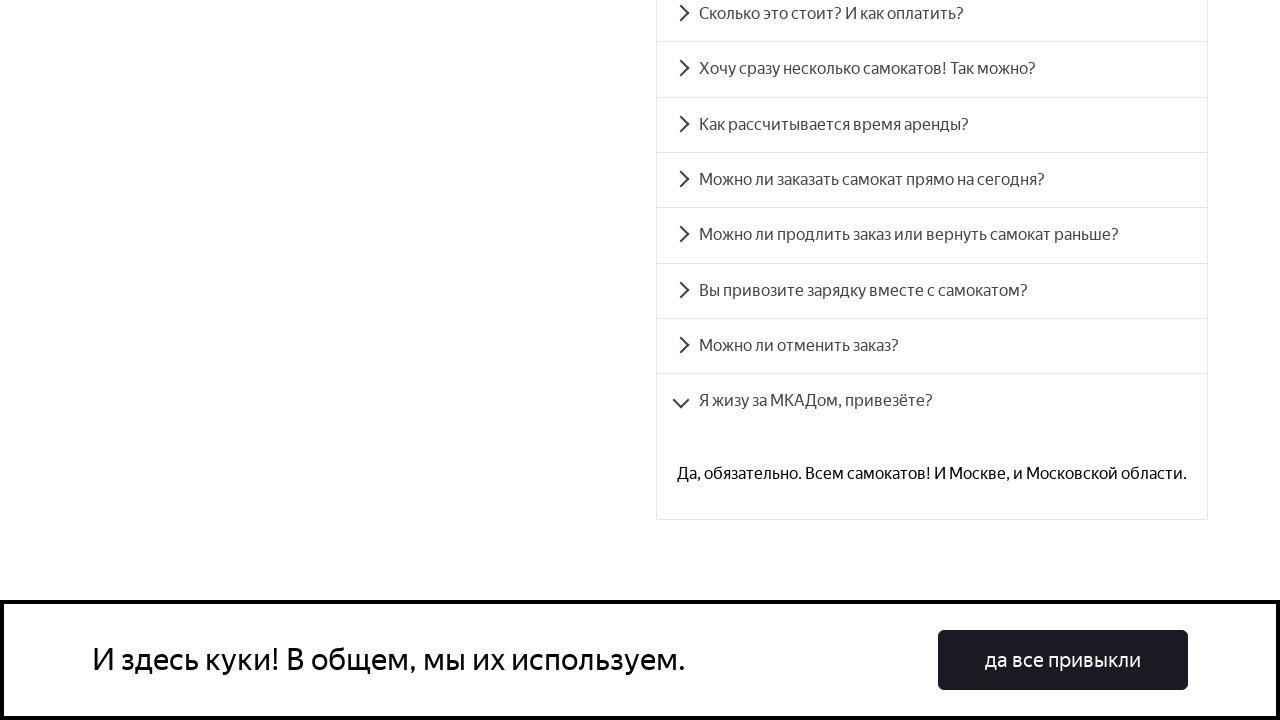